Tests checkbox functionality by clicking the first checkbox and verifying all checkboxes are of type checkbox

Starting URL: http://the-internet.herokuapp.com/checkboxes

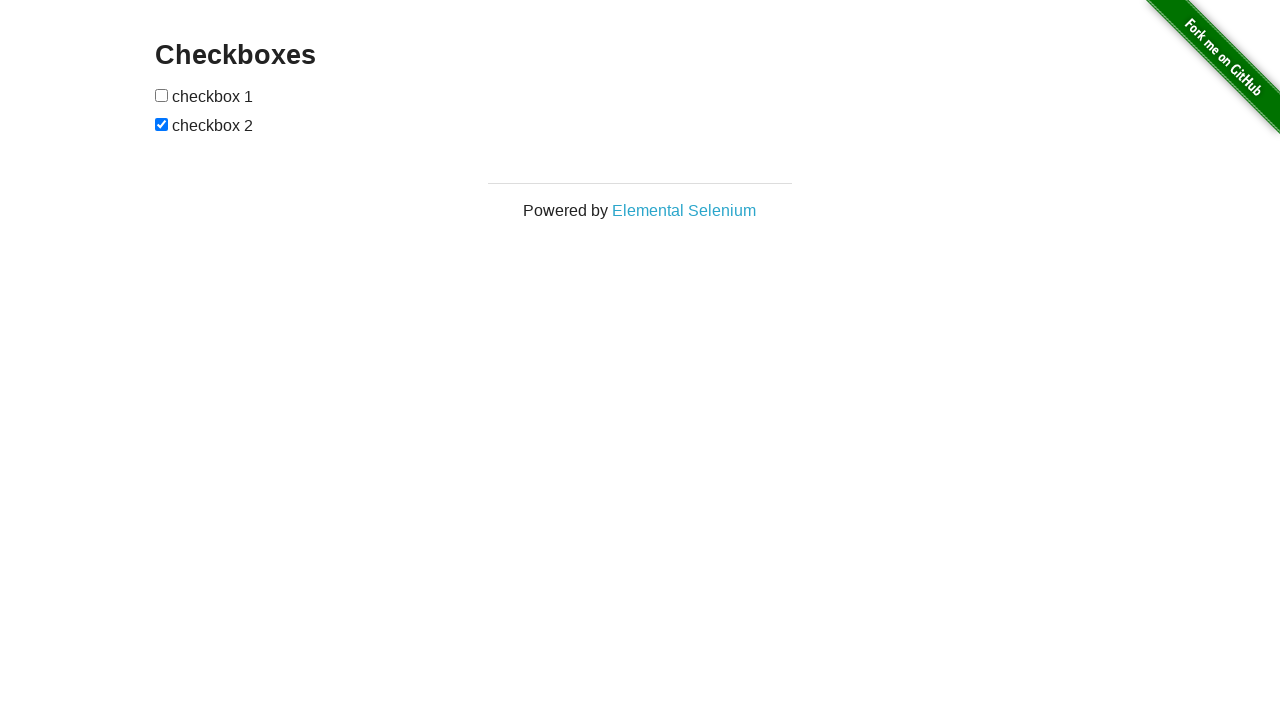

Located all checkbox elements on the page
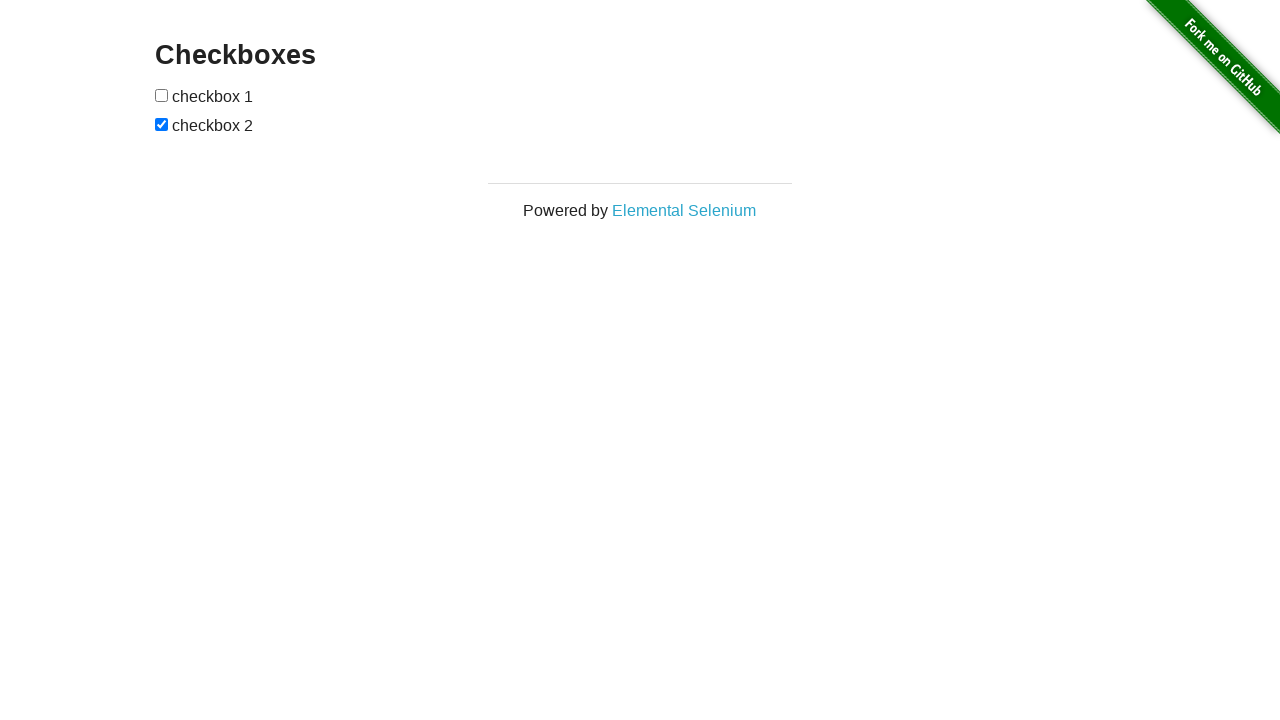

Clicked the first checkbox at (162, 95) on input[type=checkbox] >> nth=0
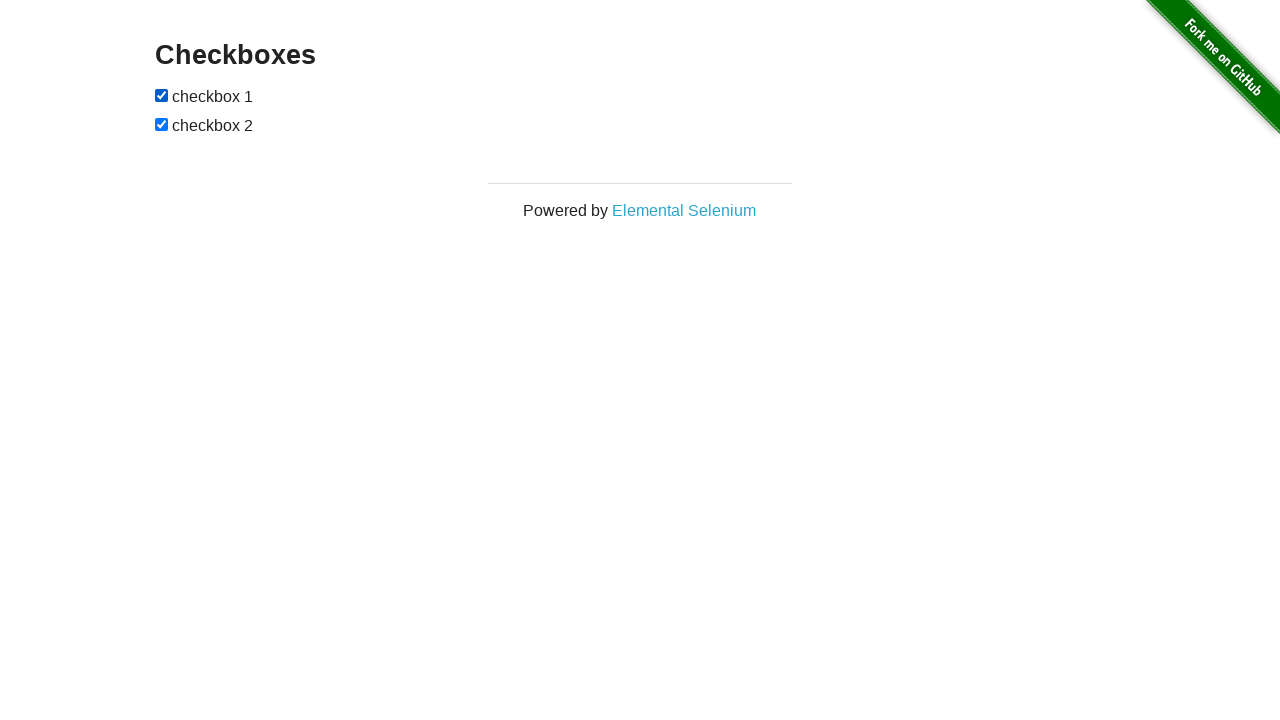

Verified checkbox 0 is visible and of correct type
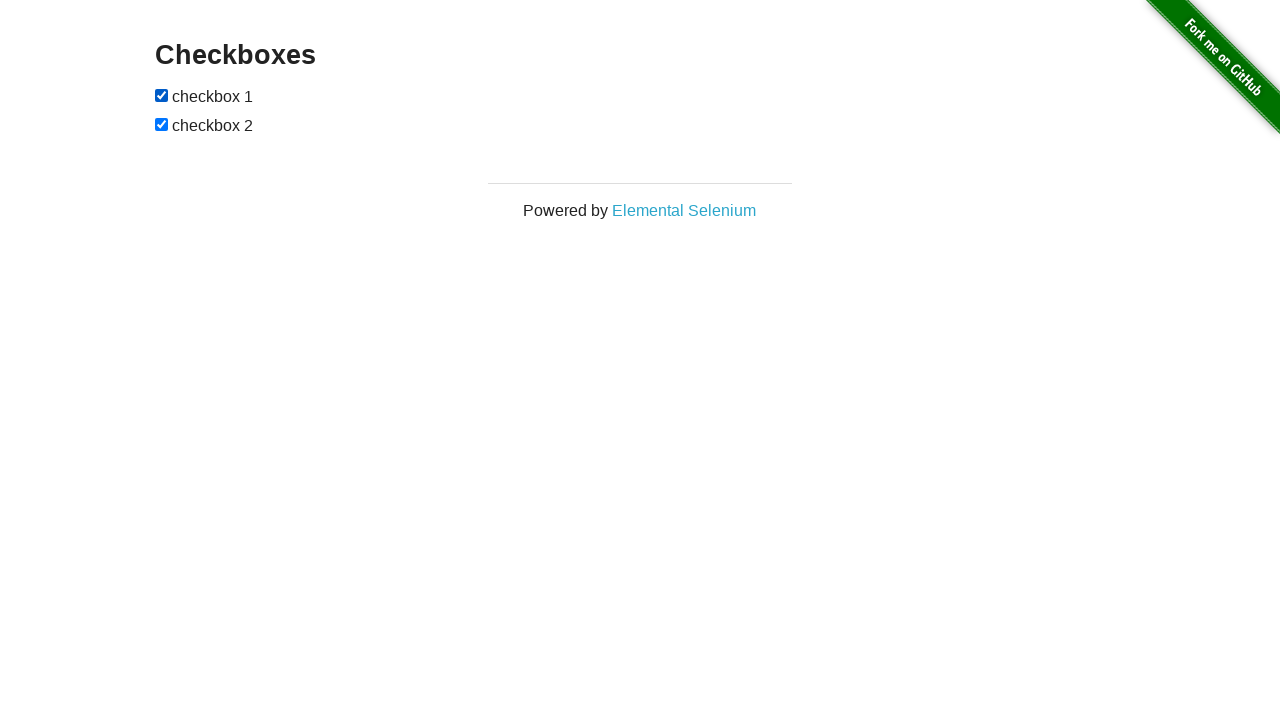

Verified checkbox 1 is visible and of correct type
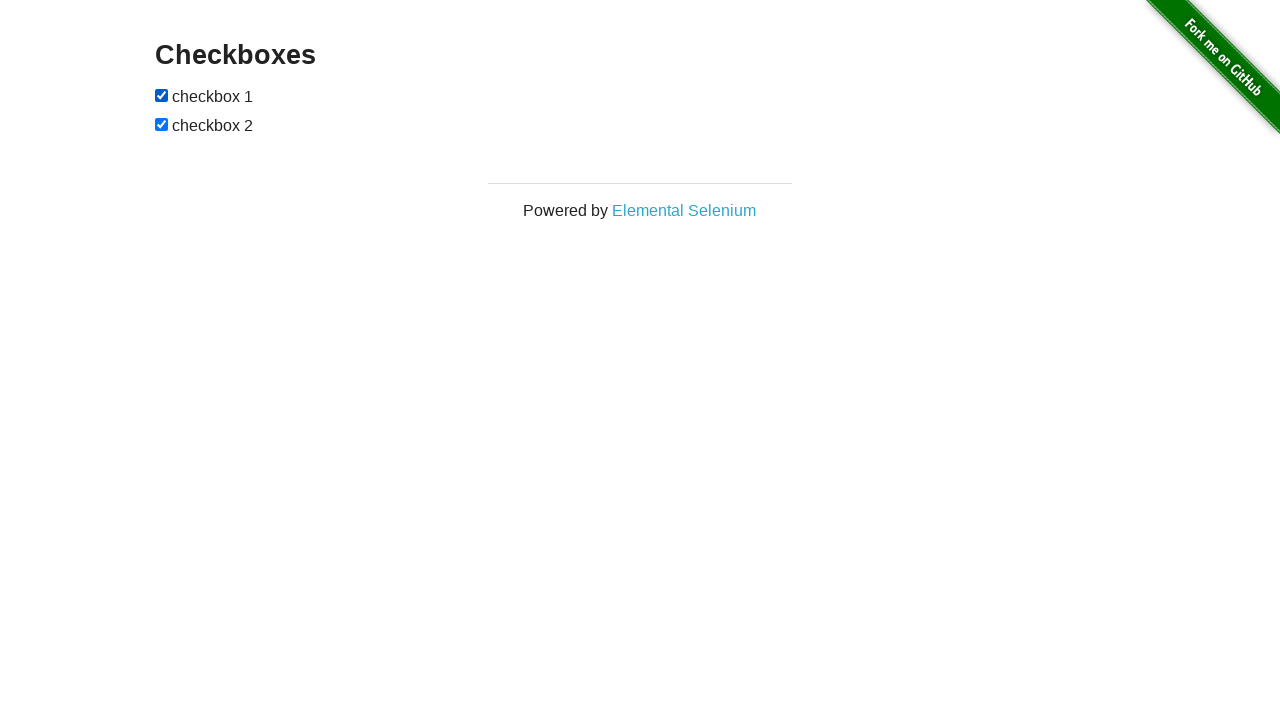

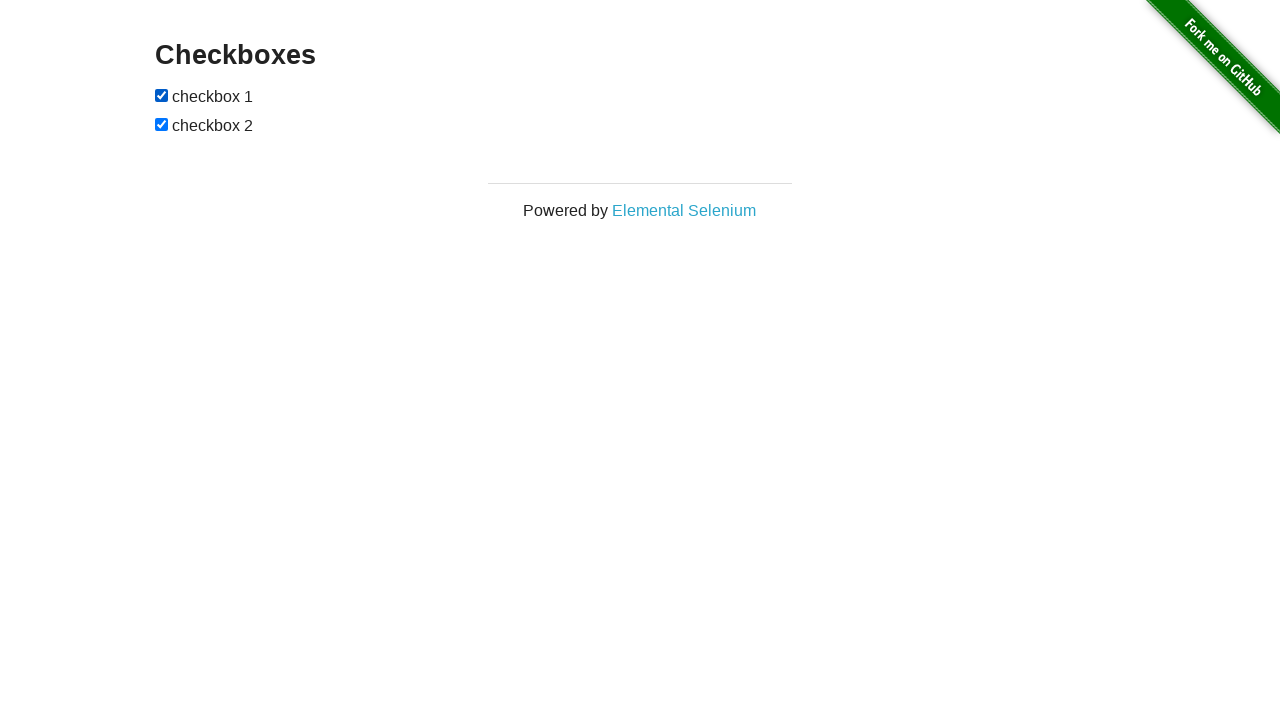